Tests button interaction functionality by performing a double-click on a button and a right-click (context click) on another button to verify mouse action handling.

Starting URL: https://demoqa.com/buttons

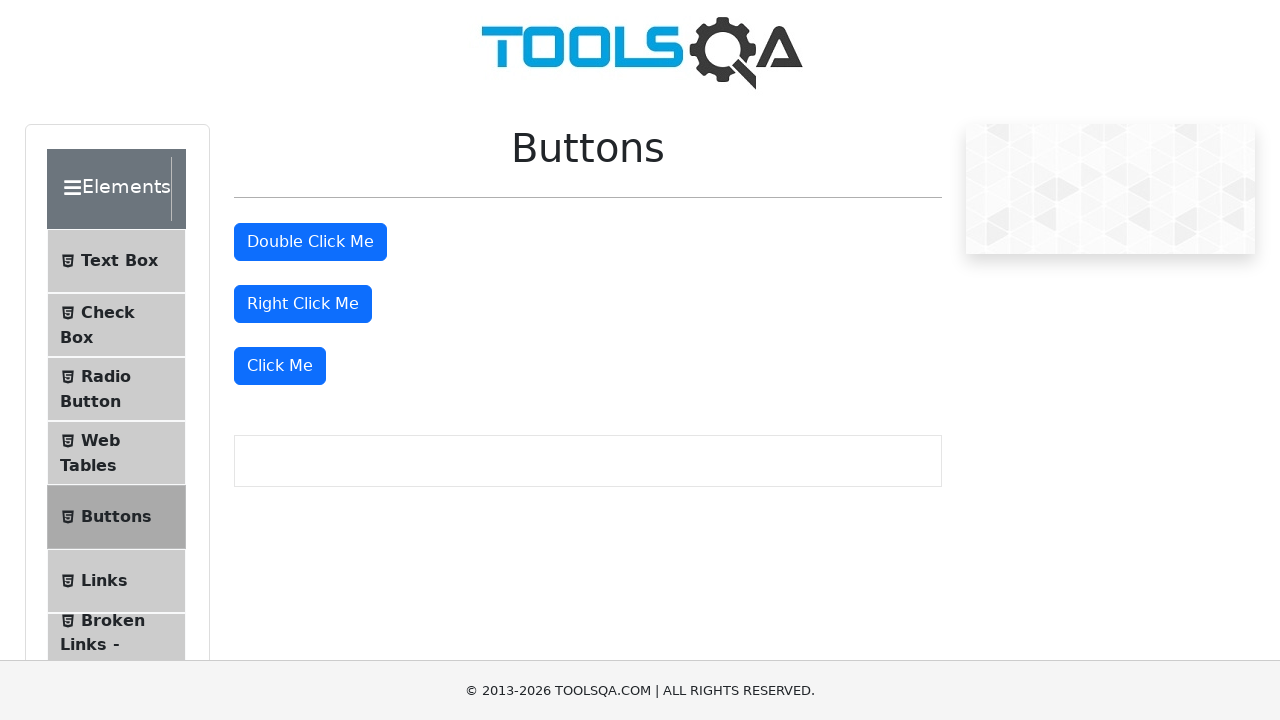

Double-clicked the double-click button at (310, 242) on button#doubleClickBtn
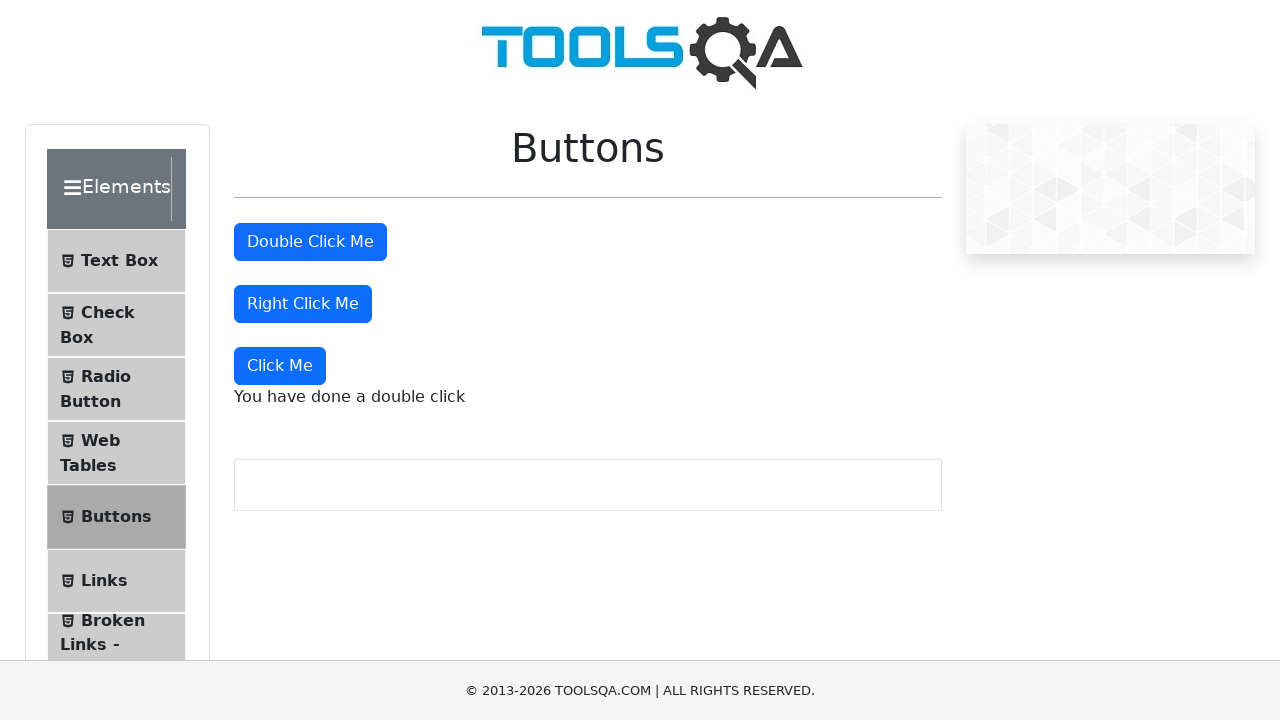

Right-clicked the right-click button at (303, 304) on button#rightClickBtn
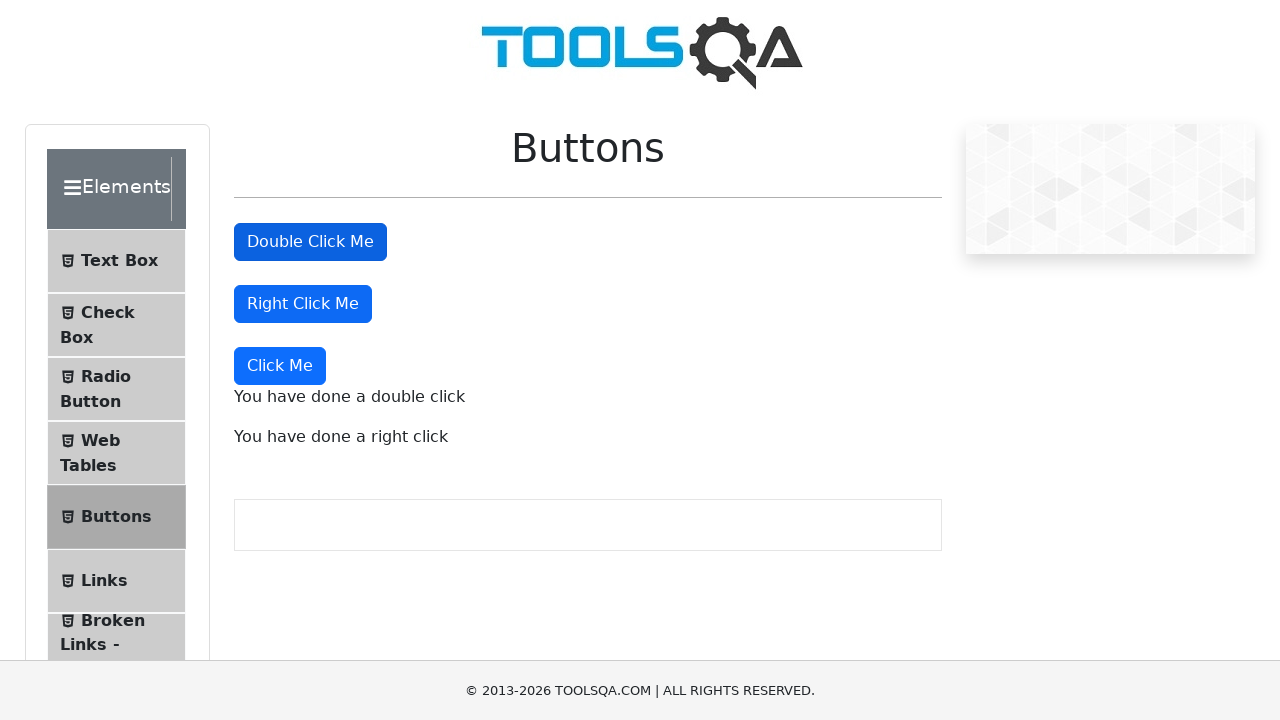

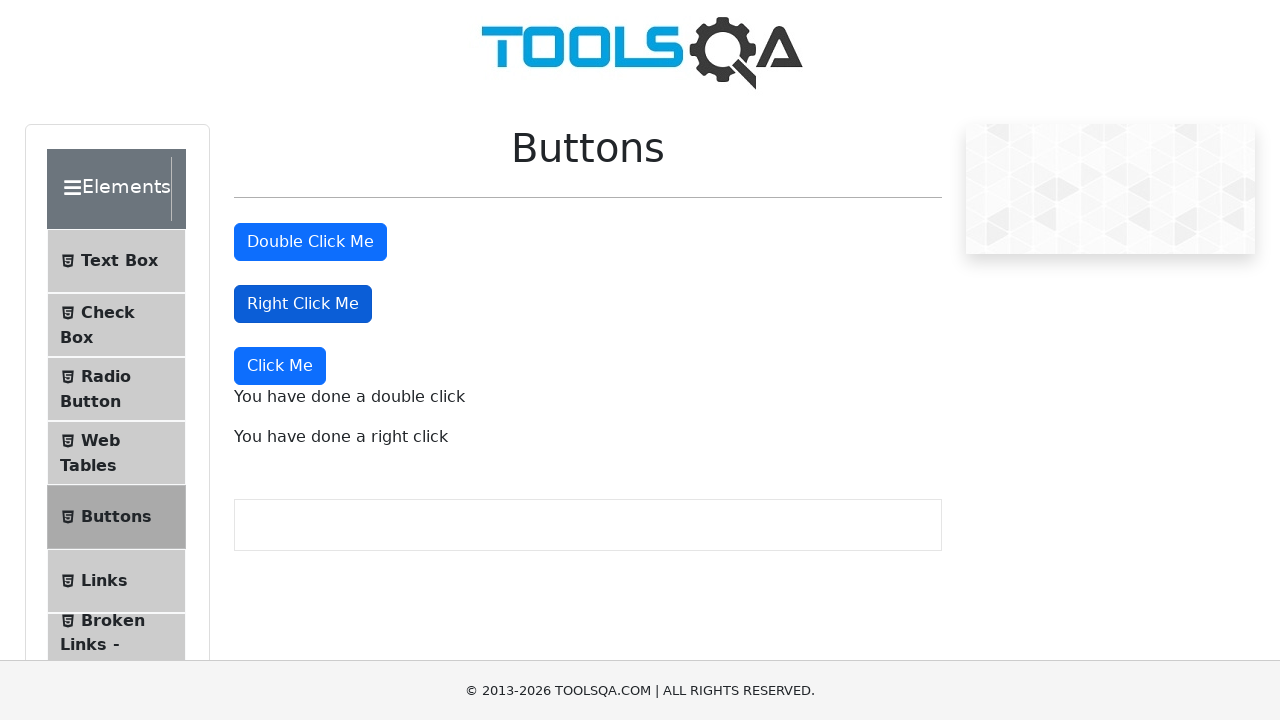